Tests jQuery UI menu navigation by clicking through nested menu items to reach a PDF download link

Starting URL: https://the-internet.herokuapp.com/jqueryui/menu#

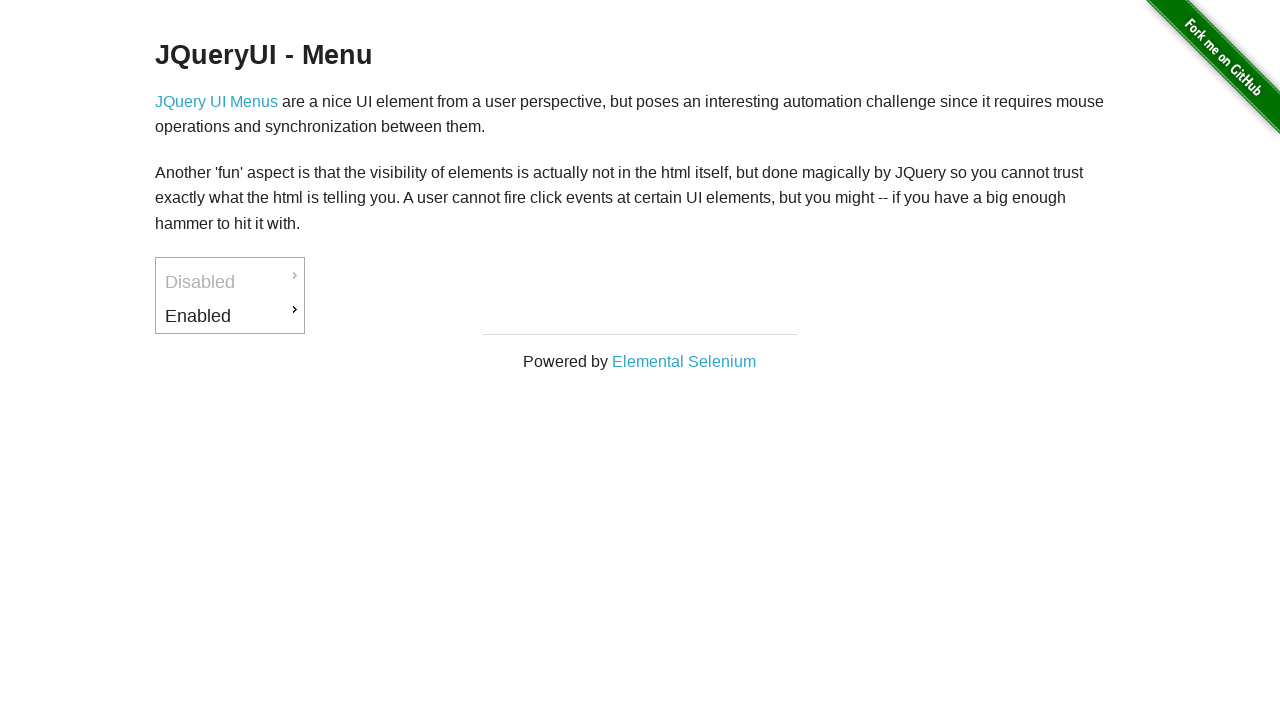

Clicked on Enabled menu item at (230, 316) on xpath=//a[text()='Enabled']
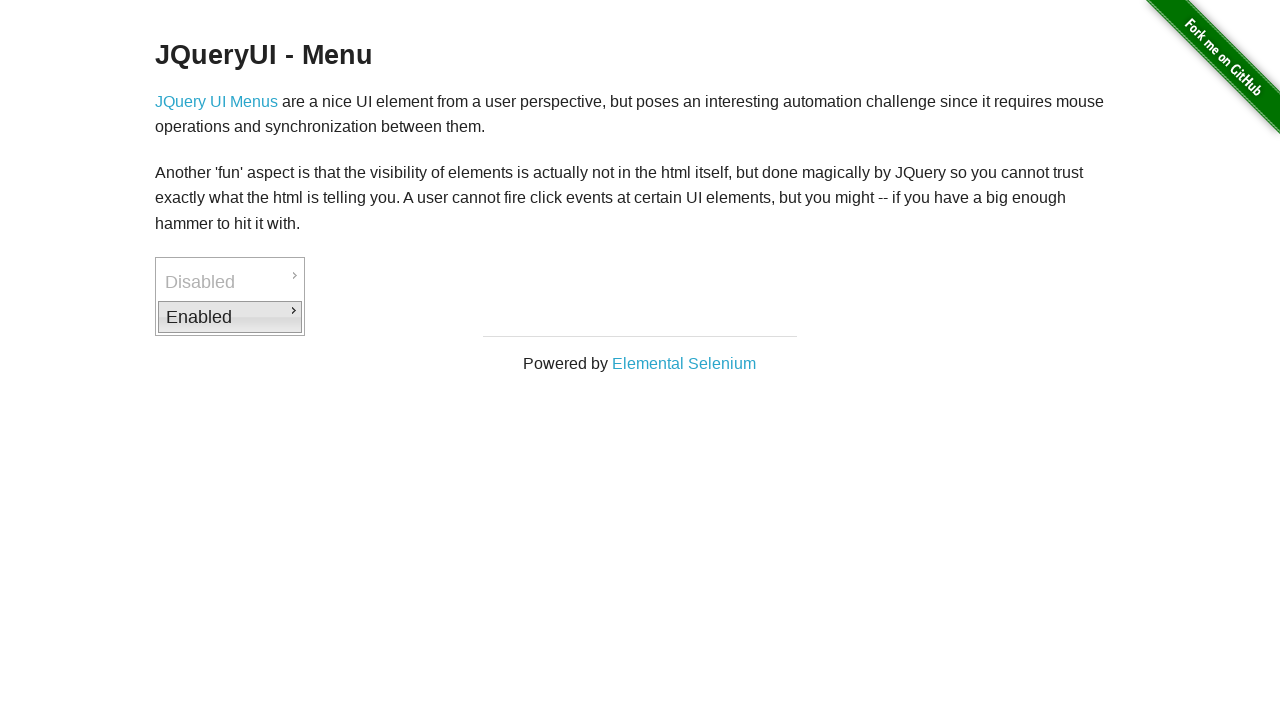

Waited 1000ms for submenu to appear
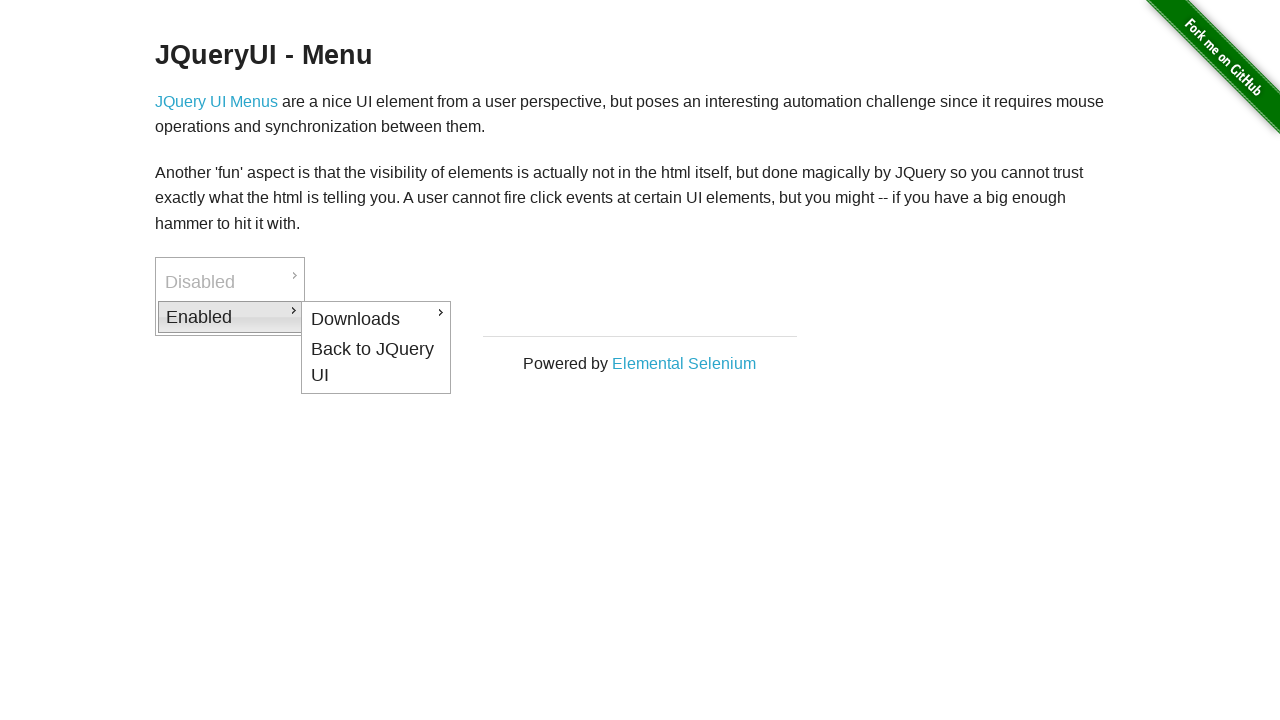

Clicked on Downloads submenu at (376, 319) on #ui-id-4
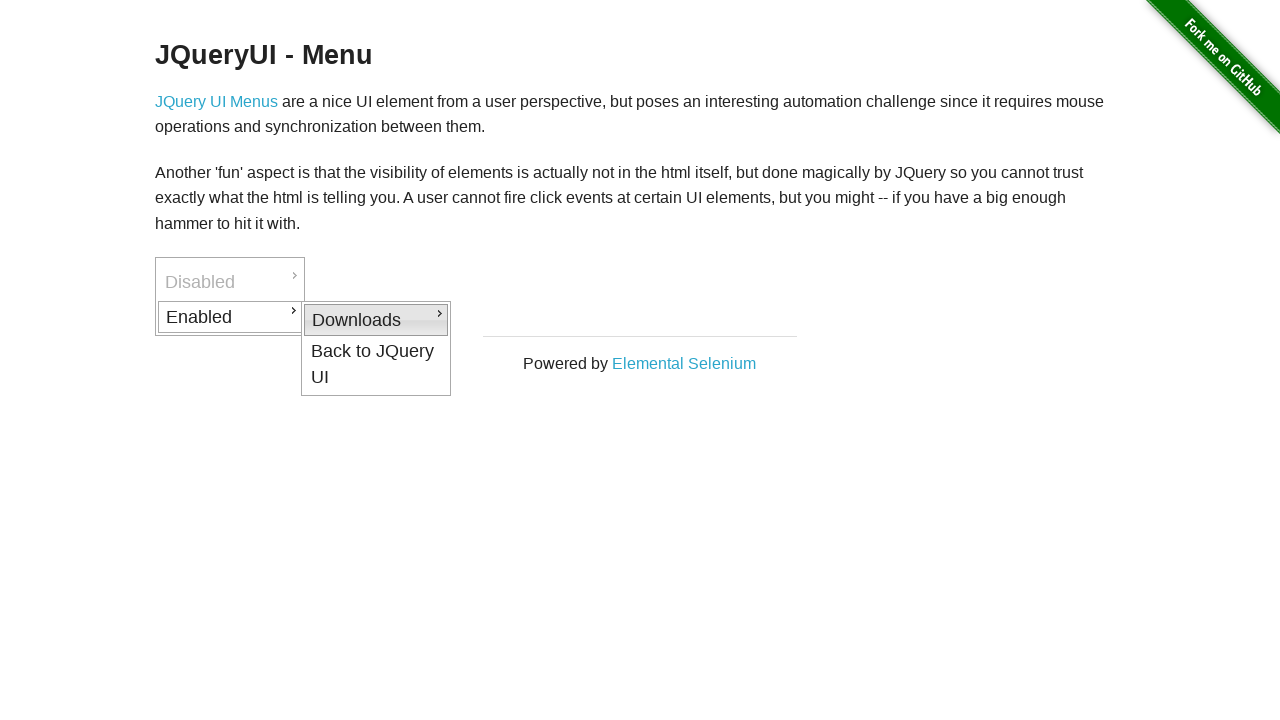

Waited 1000ms for PDF link to appear
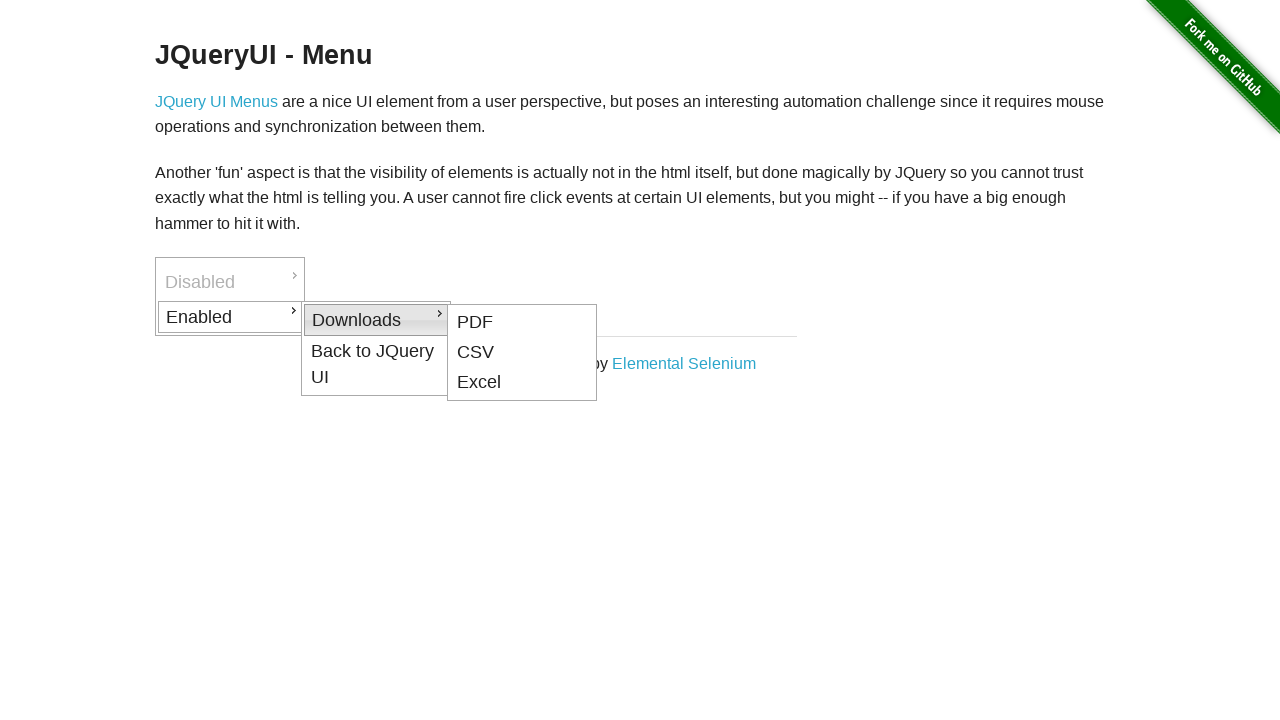

Clicked on PDF download link to initiate menu.pdf download at (522, 322) on xpath=//a[@href='/download/jqueryui/menu/menu.pdf']
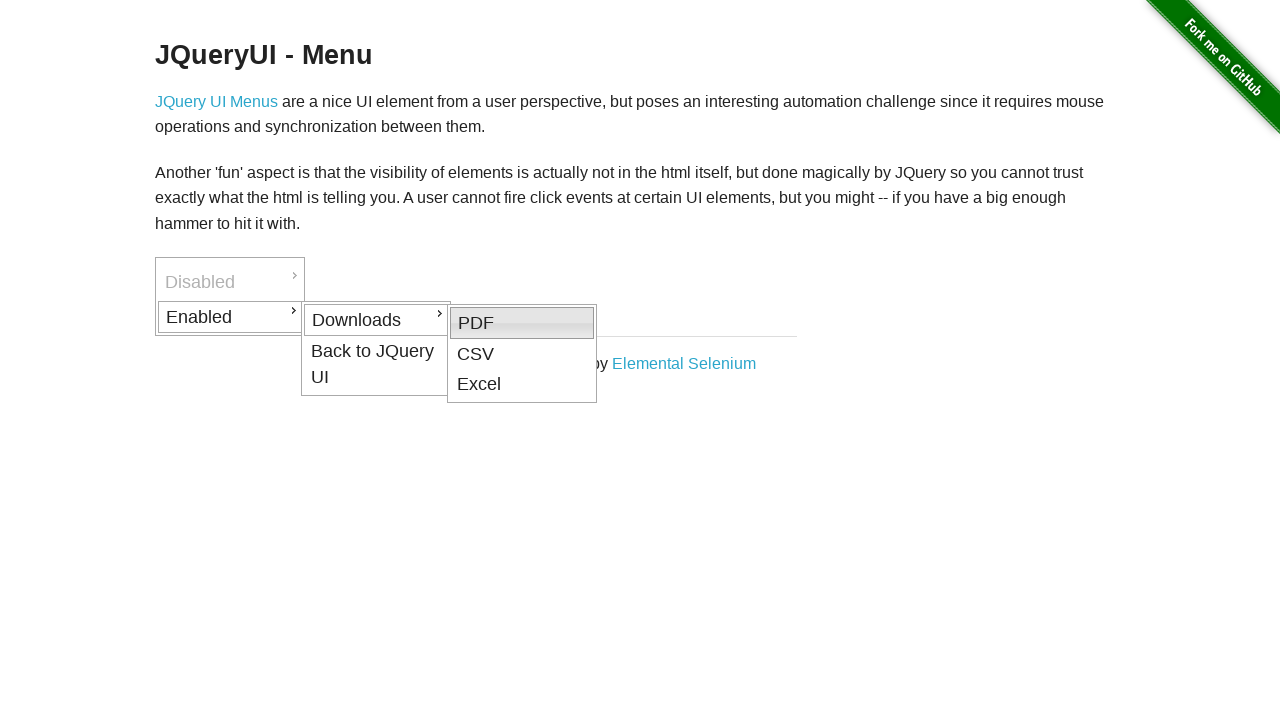

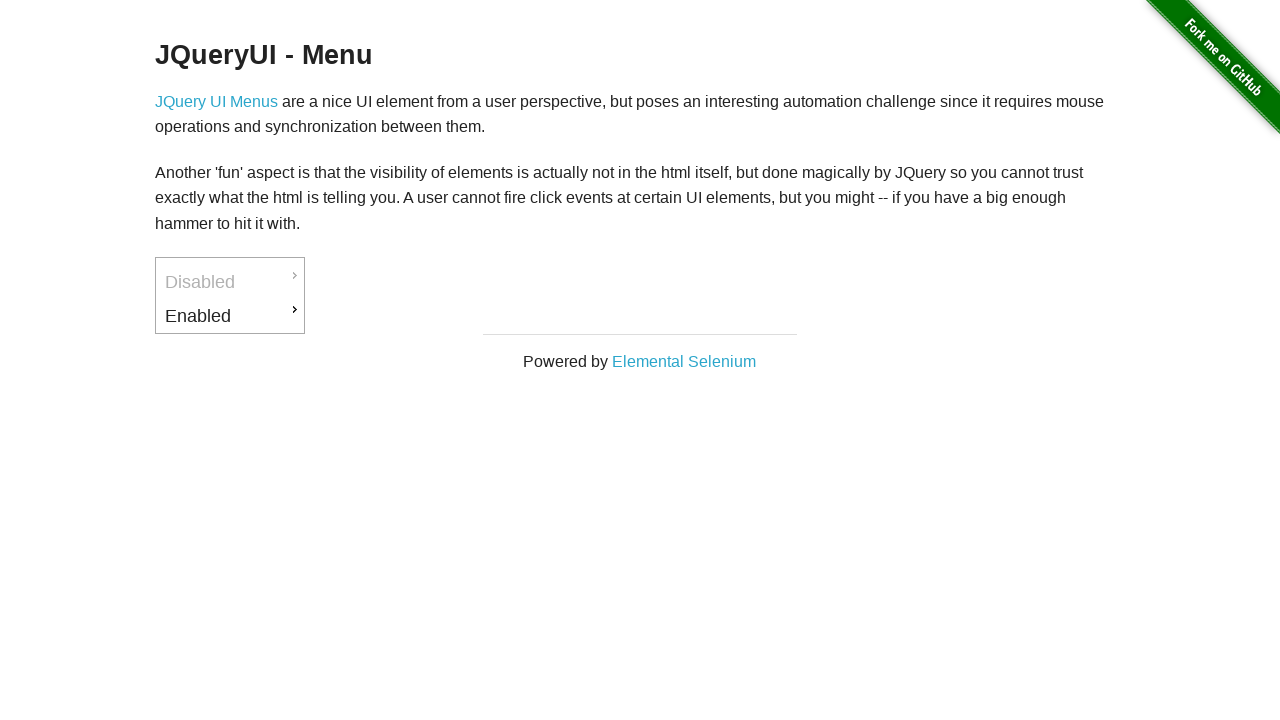